Tests drag-and-drop functionality on jQuery UI demo site by navigating to the Droppable demo, switching to the demo iframe, and dragging an element onto a drop target.

Starting URL: https://jqueryui.com/

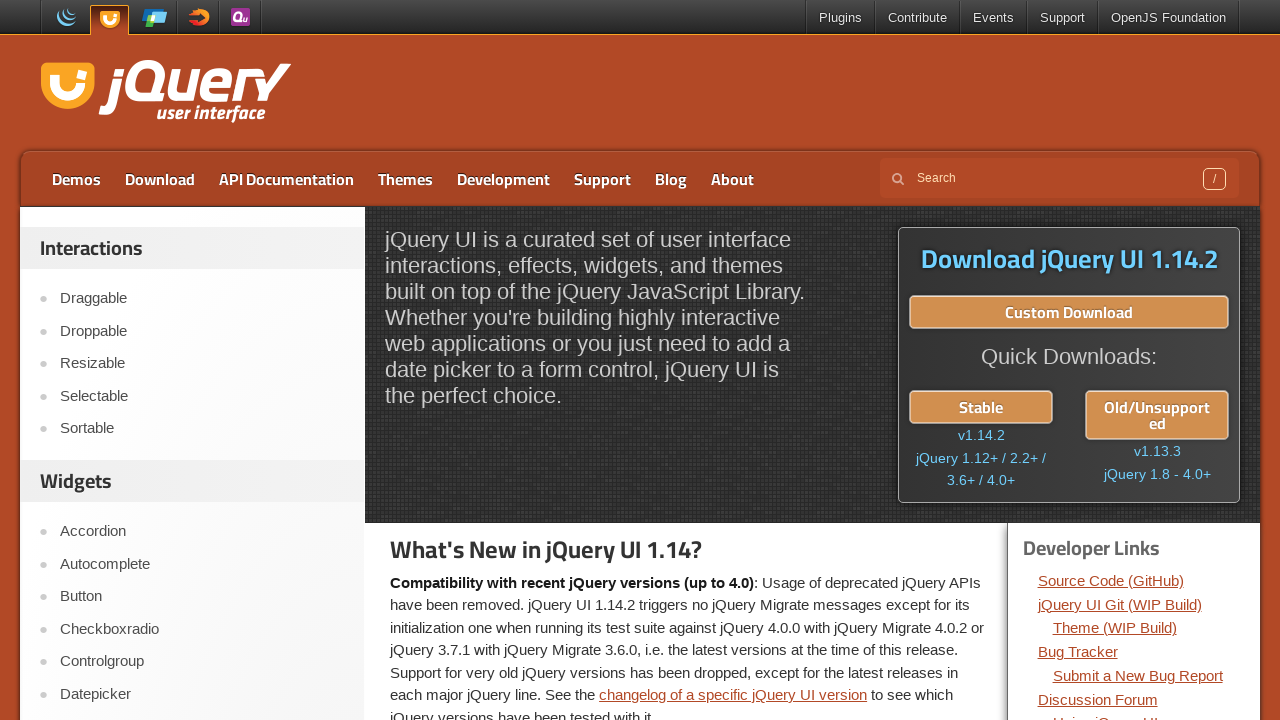

Clicked on Droppable demo link at (202, 331) on text=Droppable
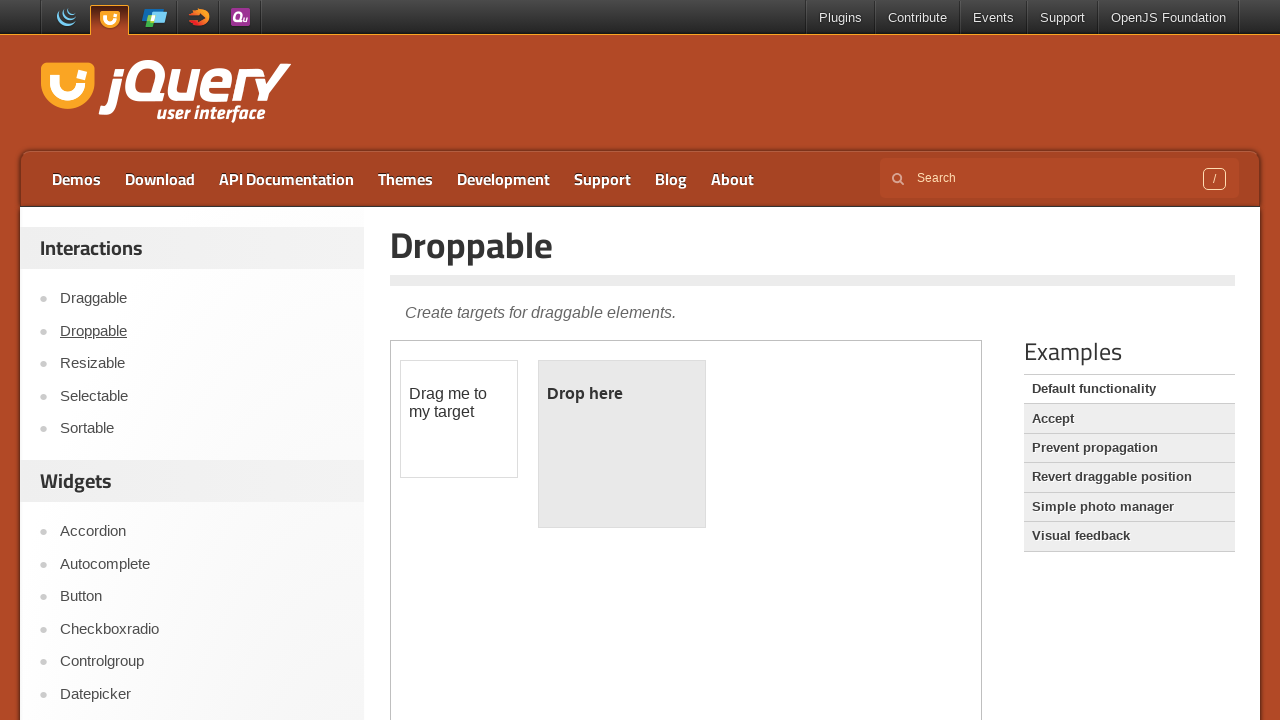

Located and switched to demo iframe
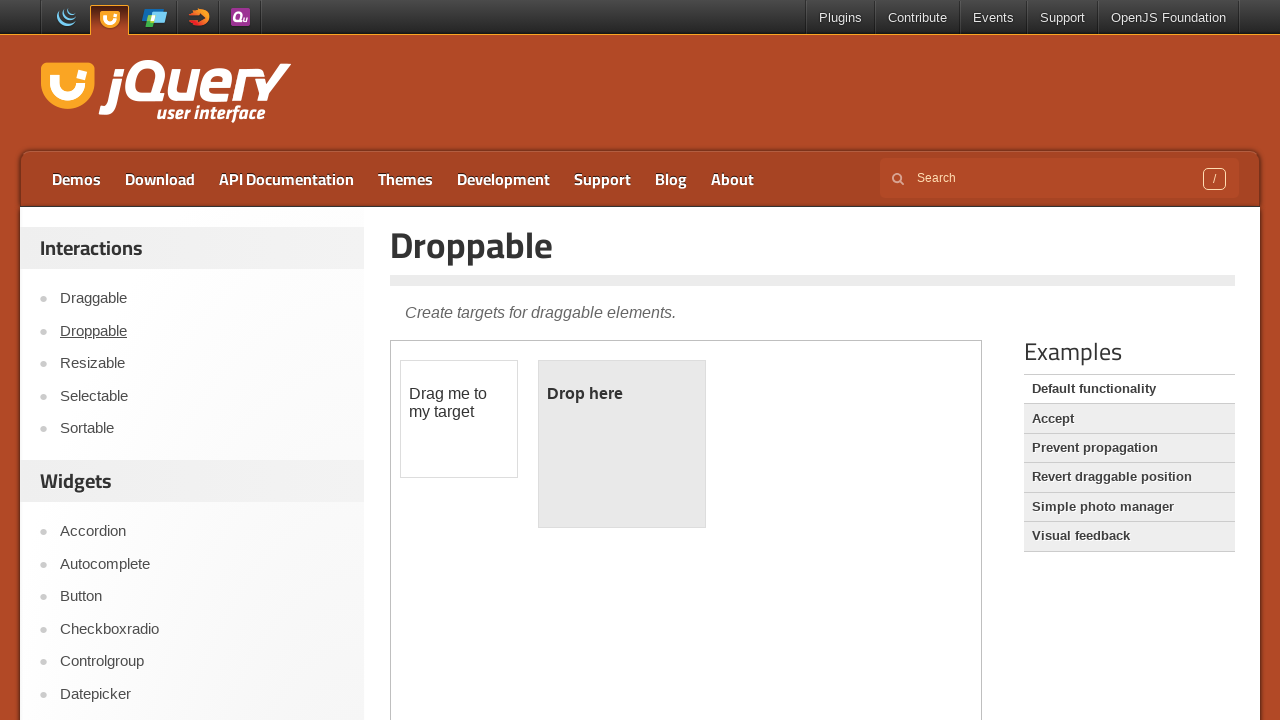

Located draggable element
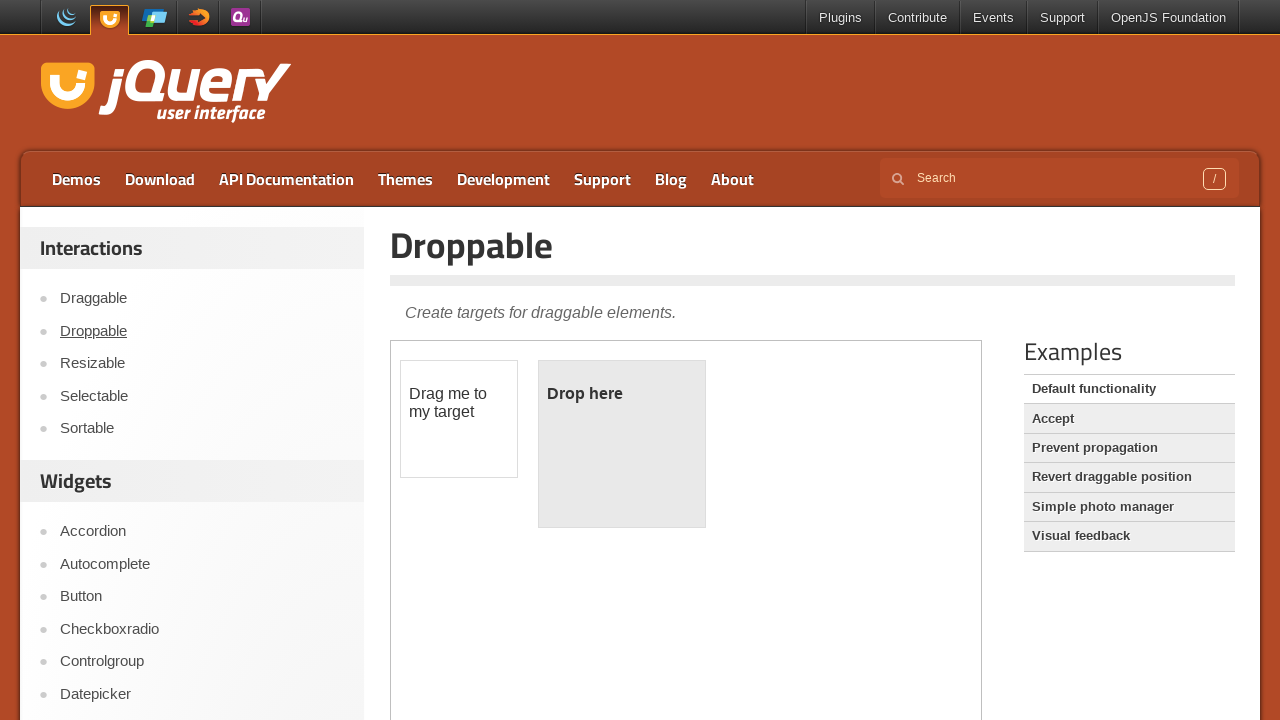

Located droppable element
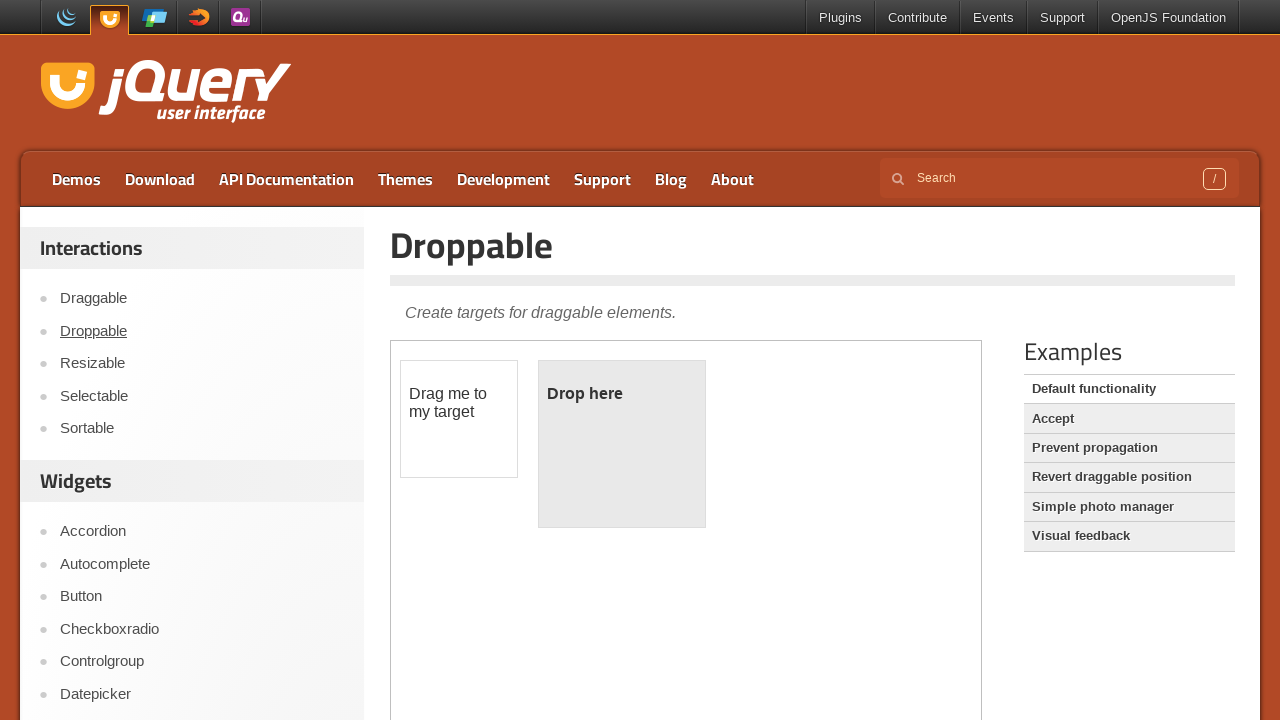

Dragged draggable element onto droppable target at (622, 444)
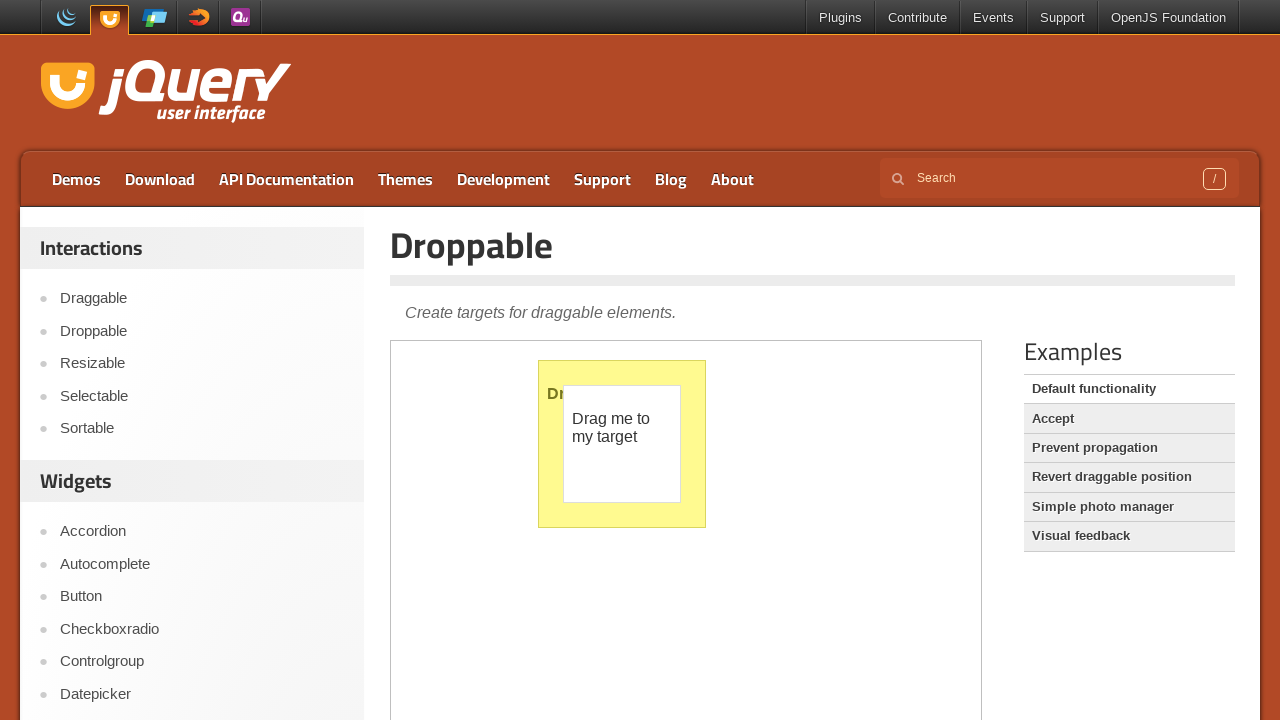

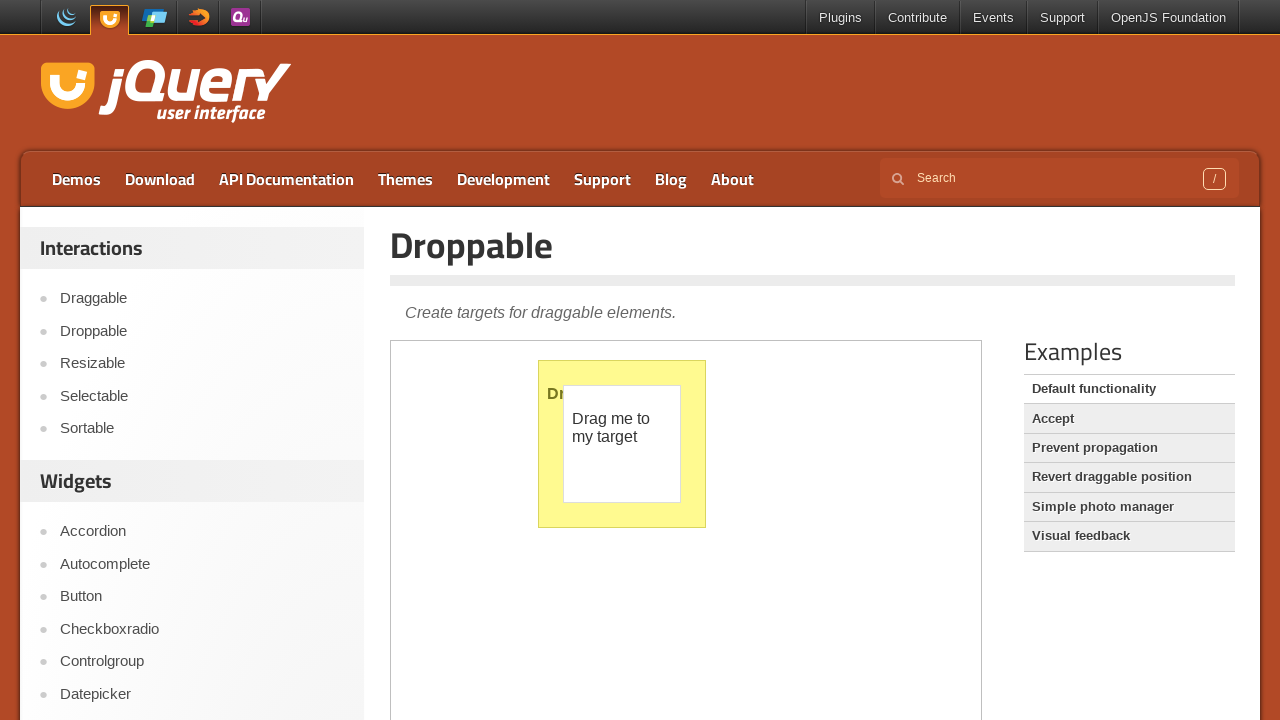